Tests JavaScript alert acceptance by clicking the first button and verifying the success message

Starting URL: https://the-internet.herokuapp.com/javascript_alerts

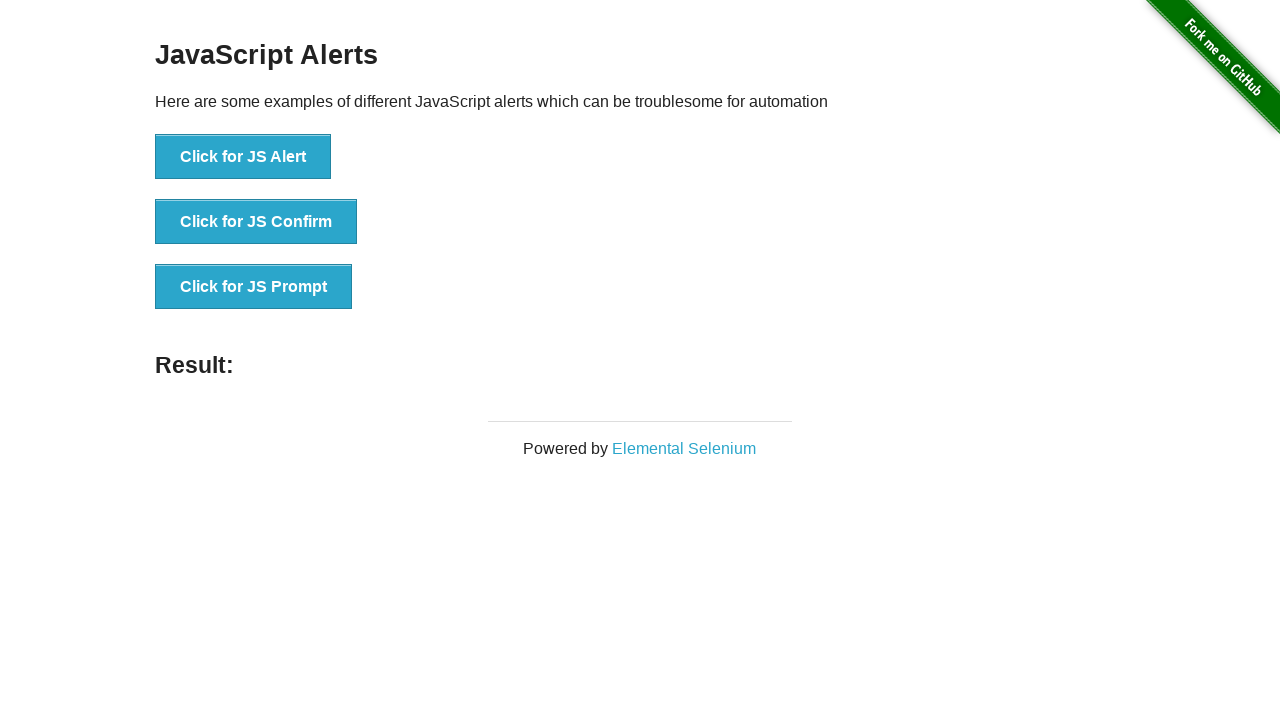

Clicked the button to trigger JavaScript alert at (243, 157) on text='Click for JS Alert'
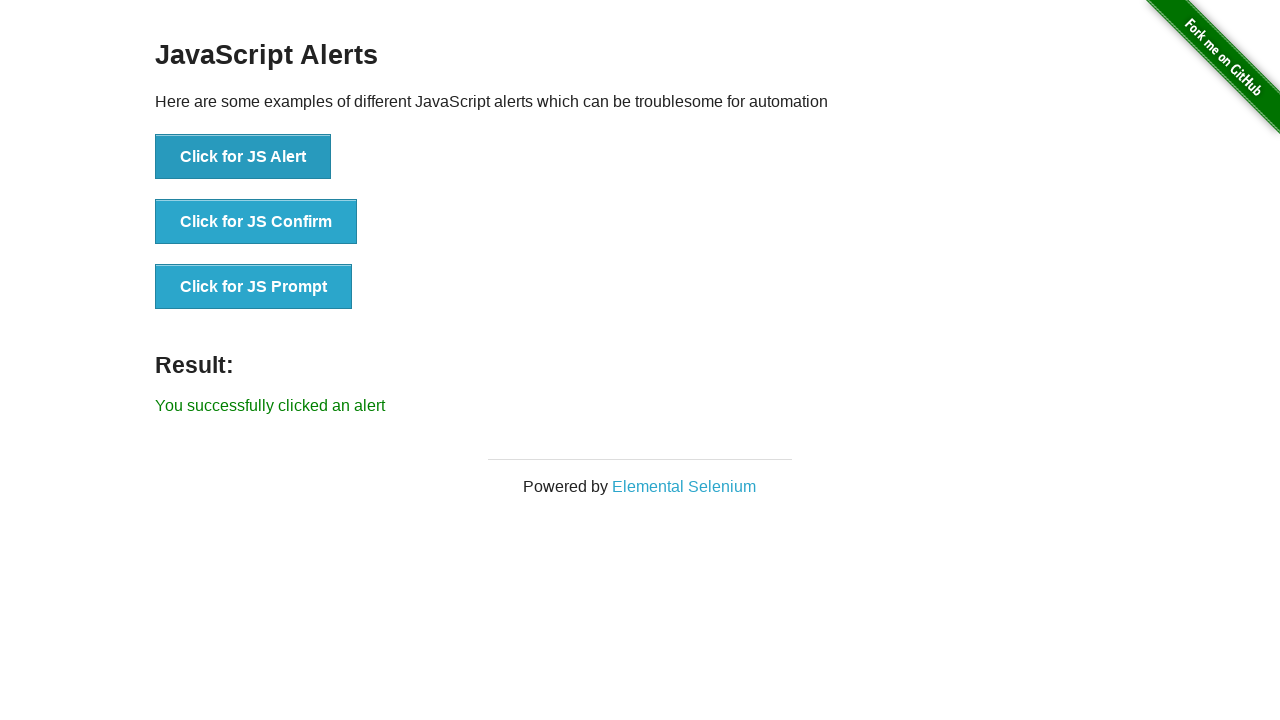

Set up dialog handler to accept alert
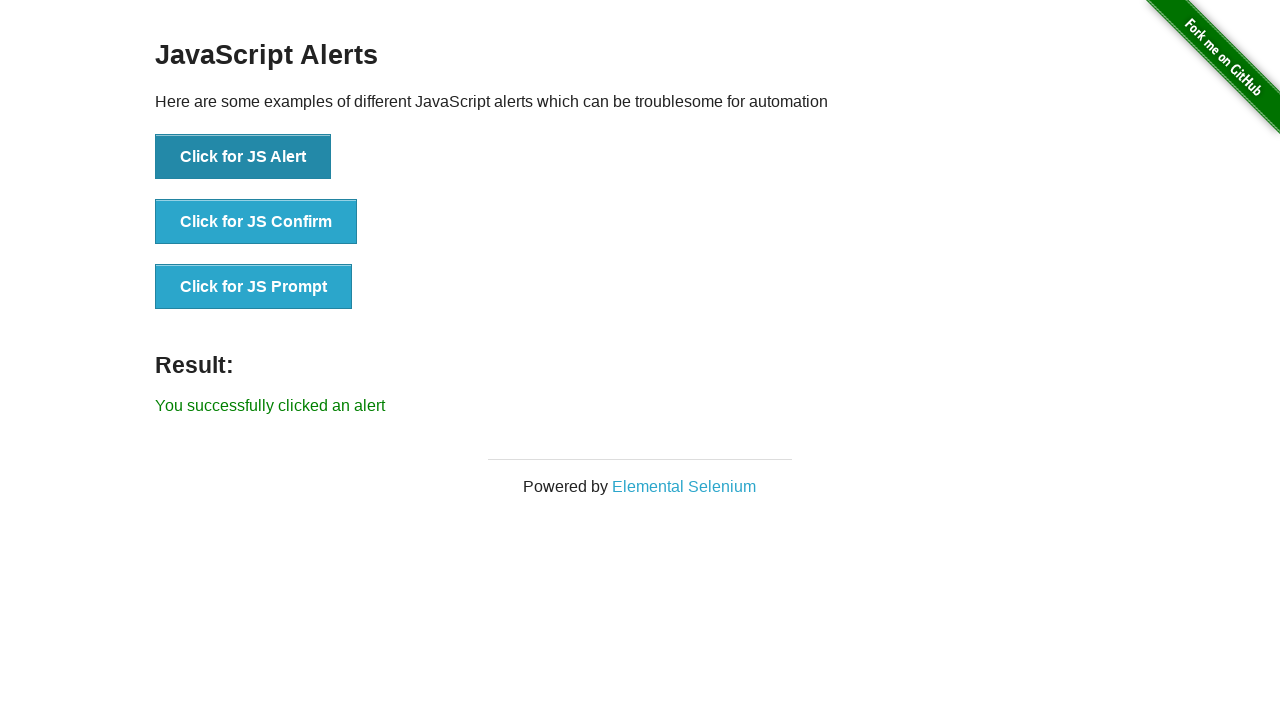

Located result message element
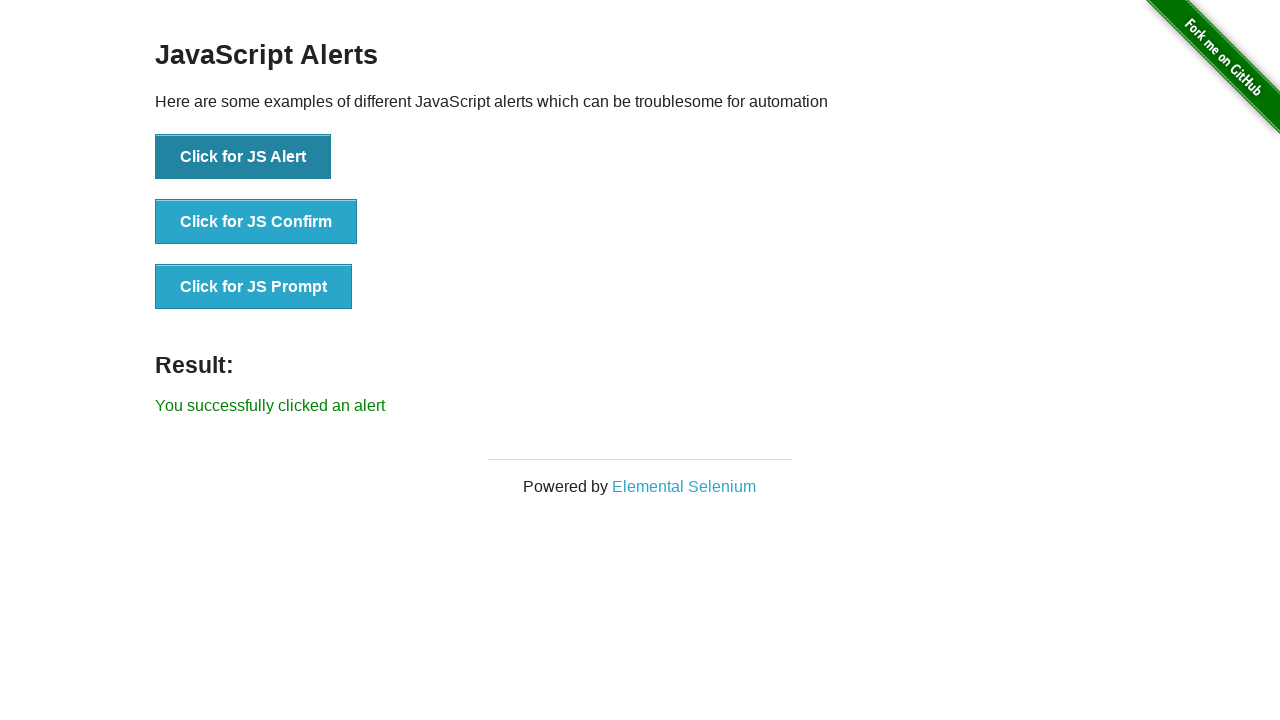

Verified success message 'You successfully clicked an alert' is displayed
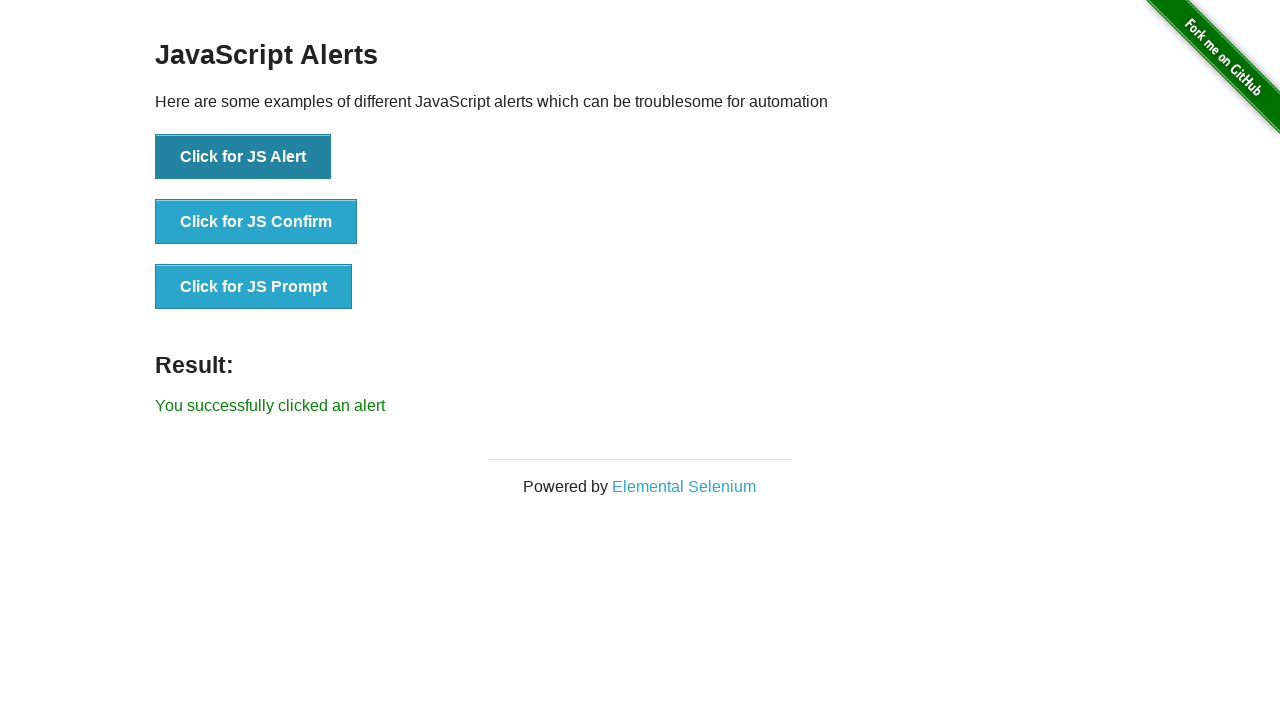

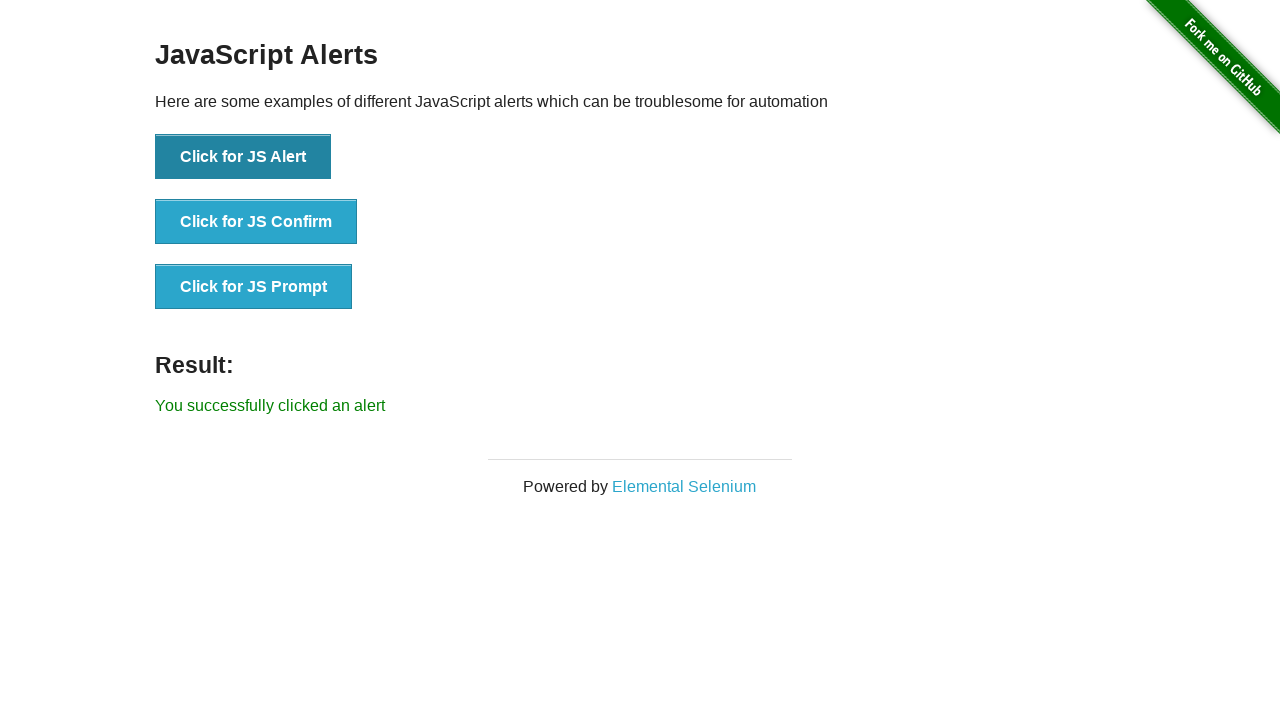